Tests closing a modal dialog by pressing Escape on the OK button

Starting URL: https://testpages.eviltester.com/styled/alerts/fake-alert-test.html

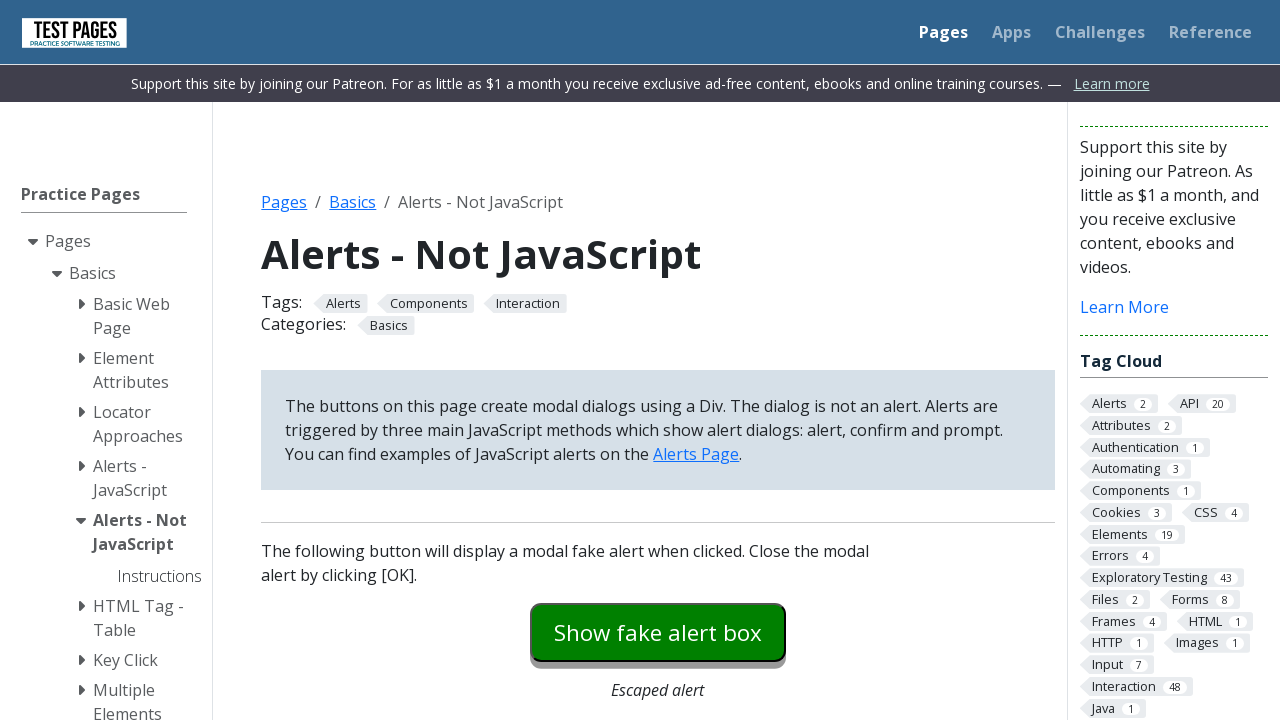

Clicked modal dialog button to open fake alert at (658, 360) on #modaldialog
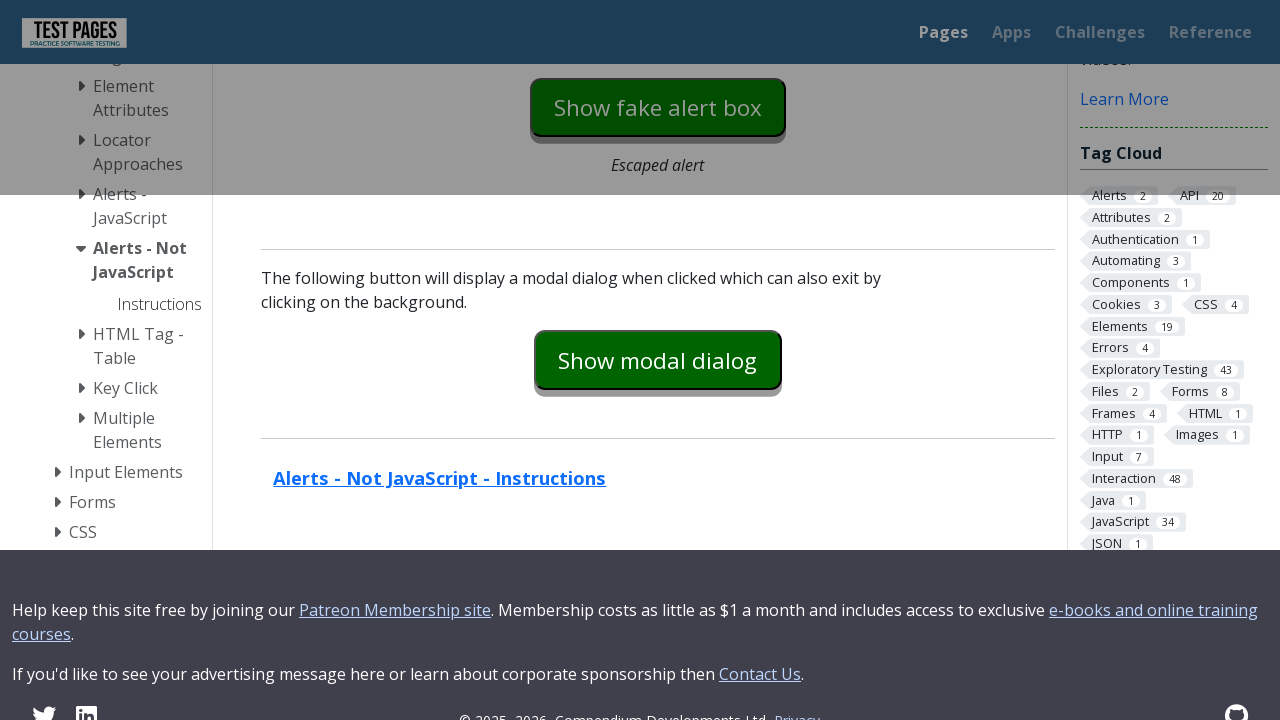

Modal dialog appeared and became visible
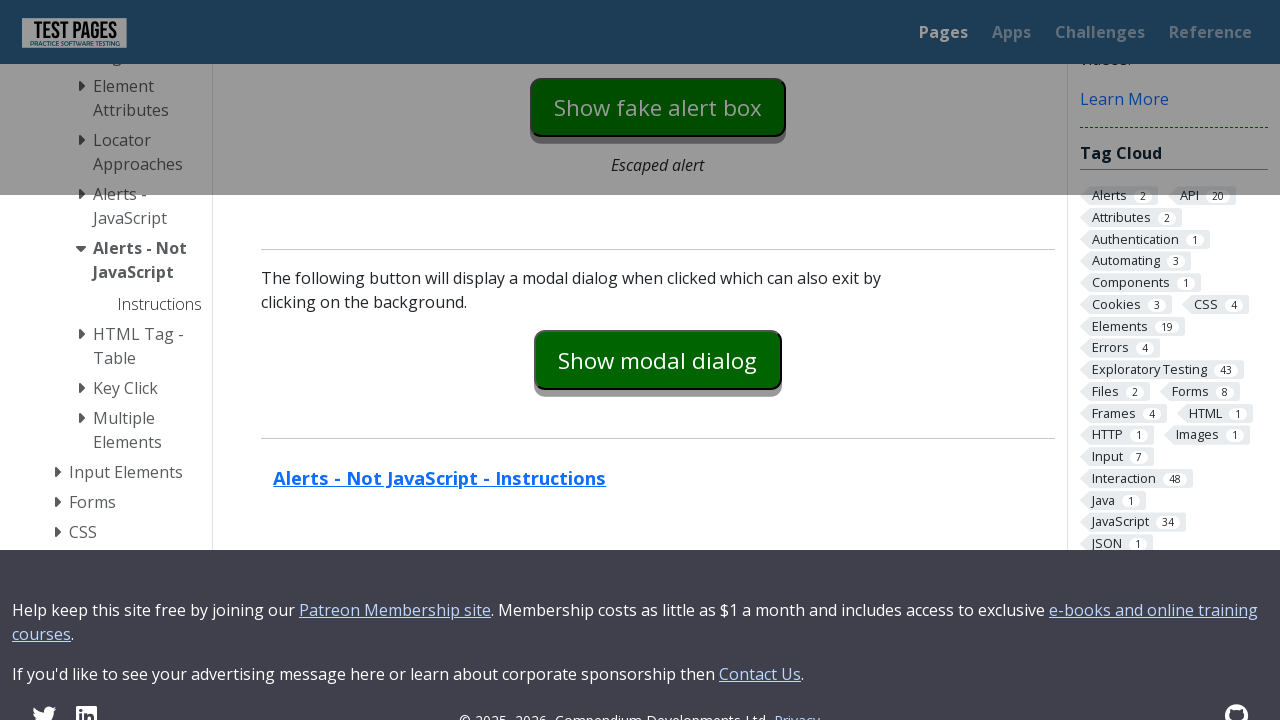

Focused on OK button on #dialog-ok
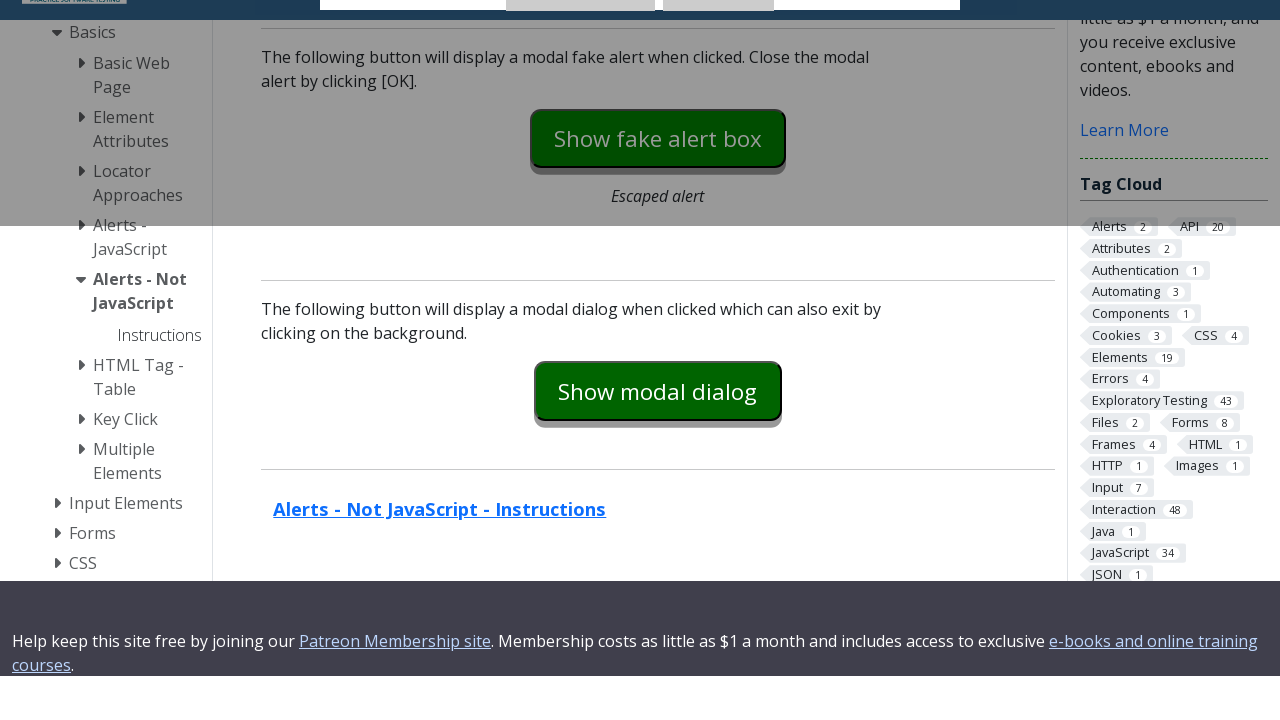

Pressed Escape key to close modal dialog
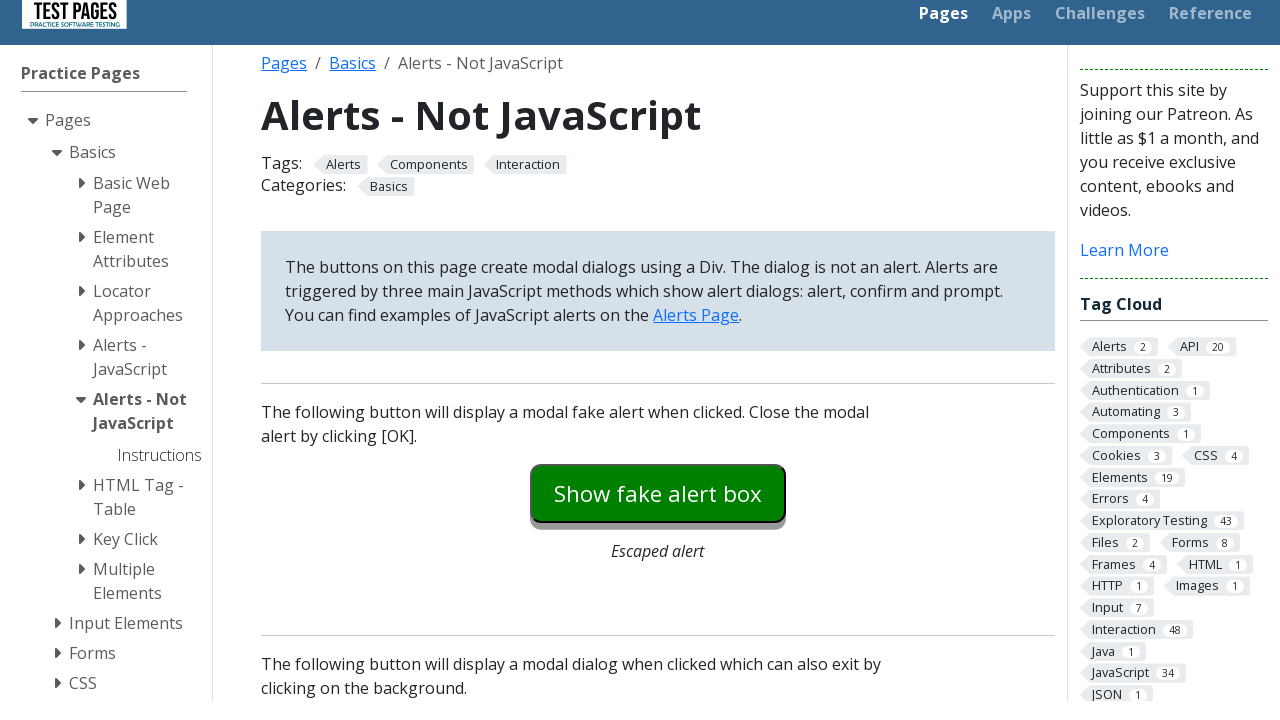

Modal dialog closed and is no longer visible
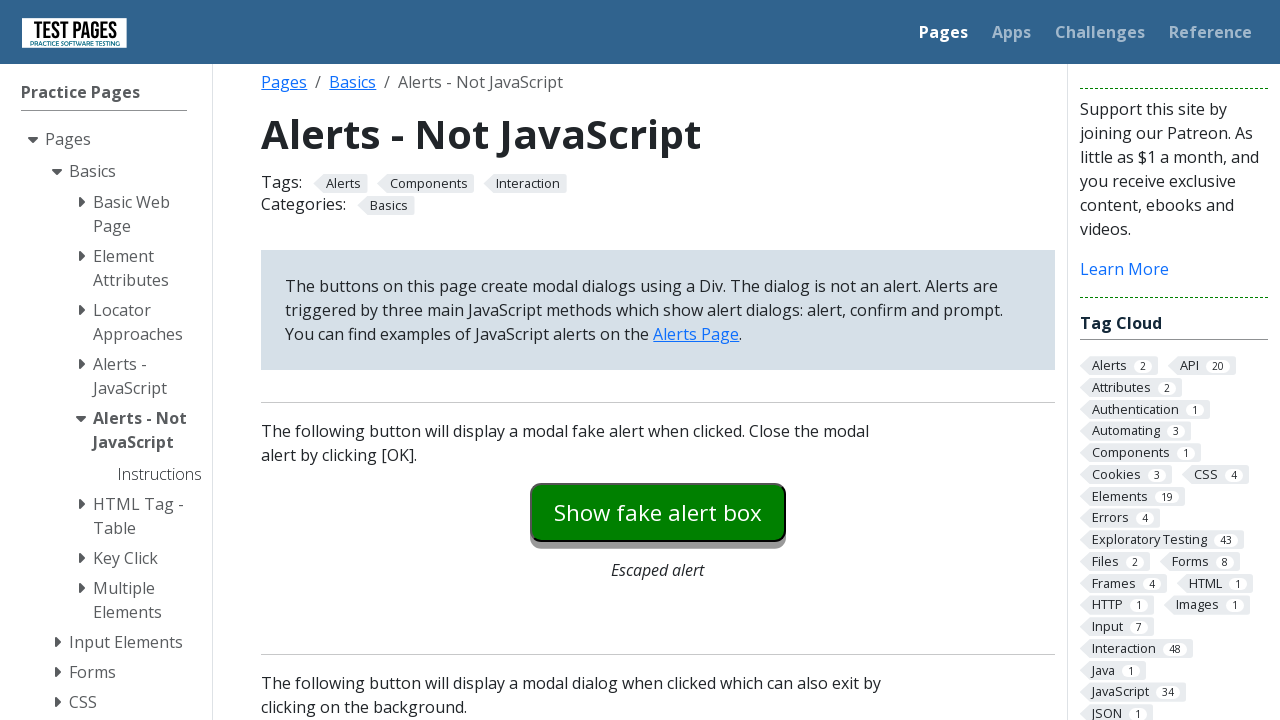

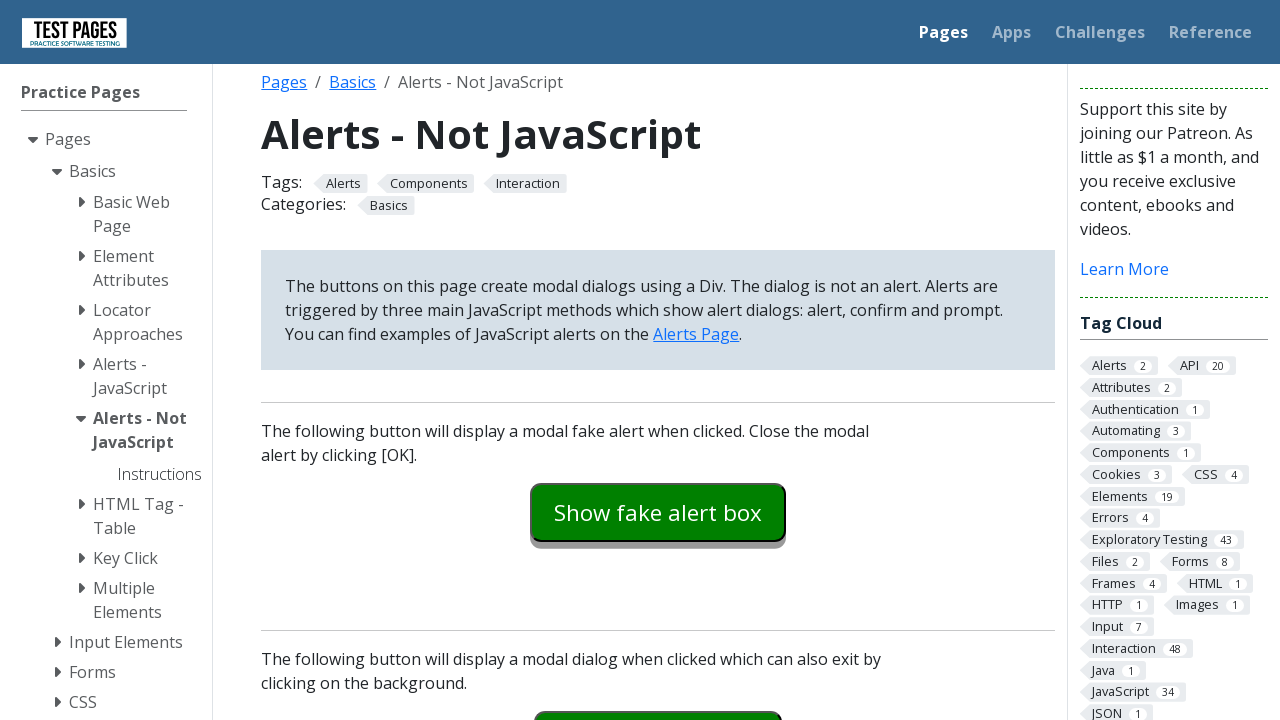